Tests a web form by verifying the page title, filling a text input field with "Selenium", clicking the submit button, and verifying the success message on the target page.

Starting URL: https://www.selenium.dev/selenium/web/web-form.html

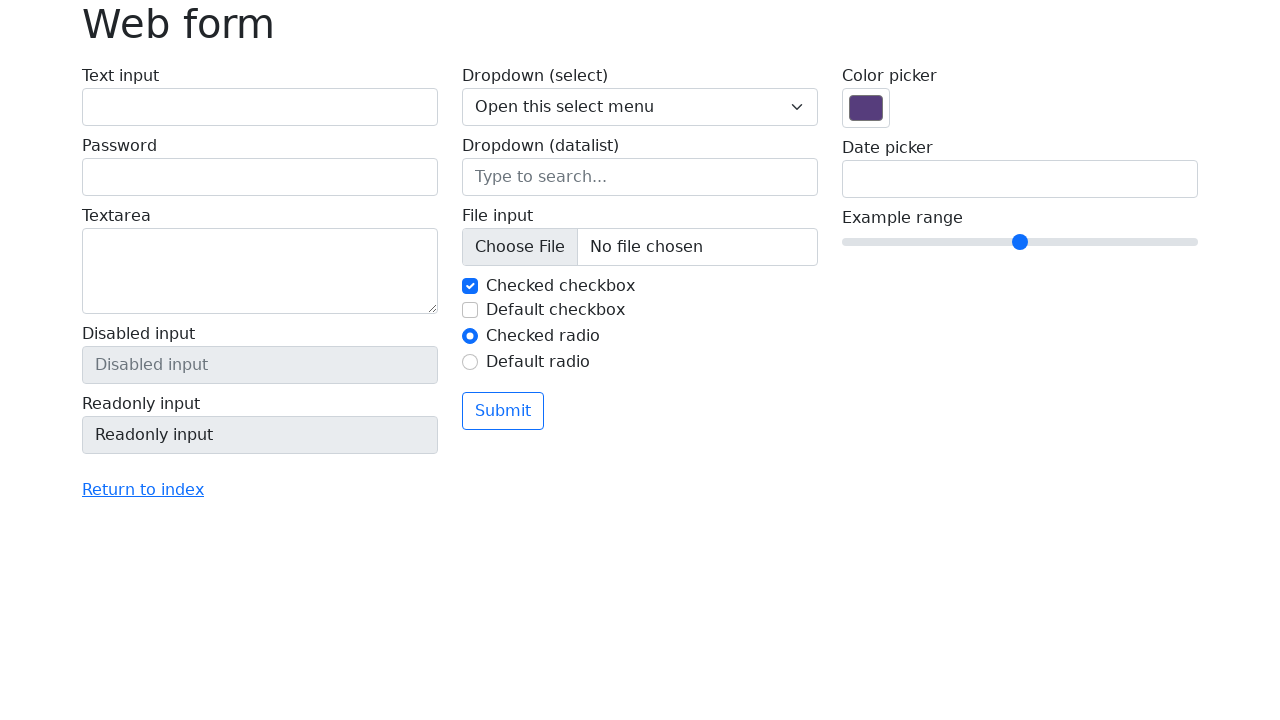

Verified page title is 'Web form'
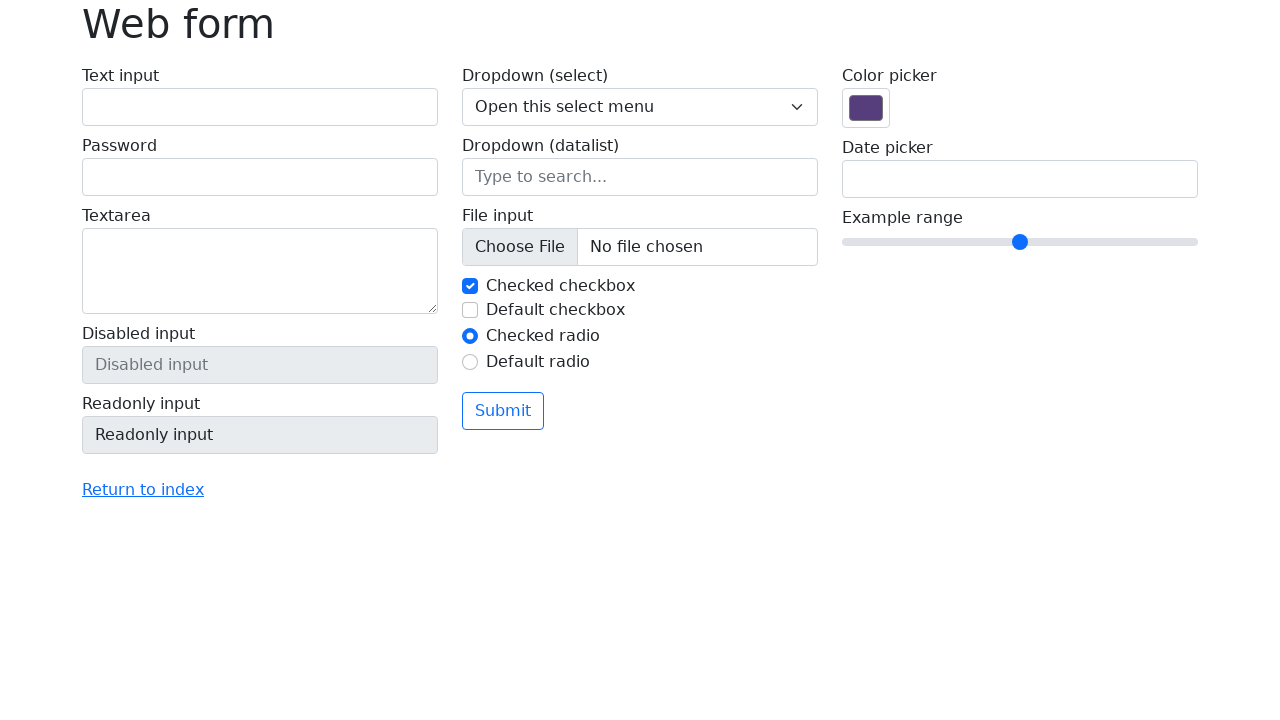

Filled text input field with 'Selenium' on input[name='my-text']
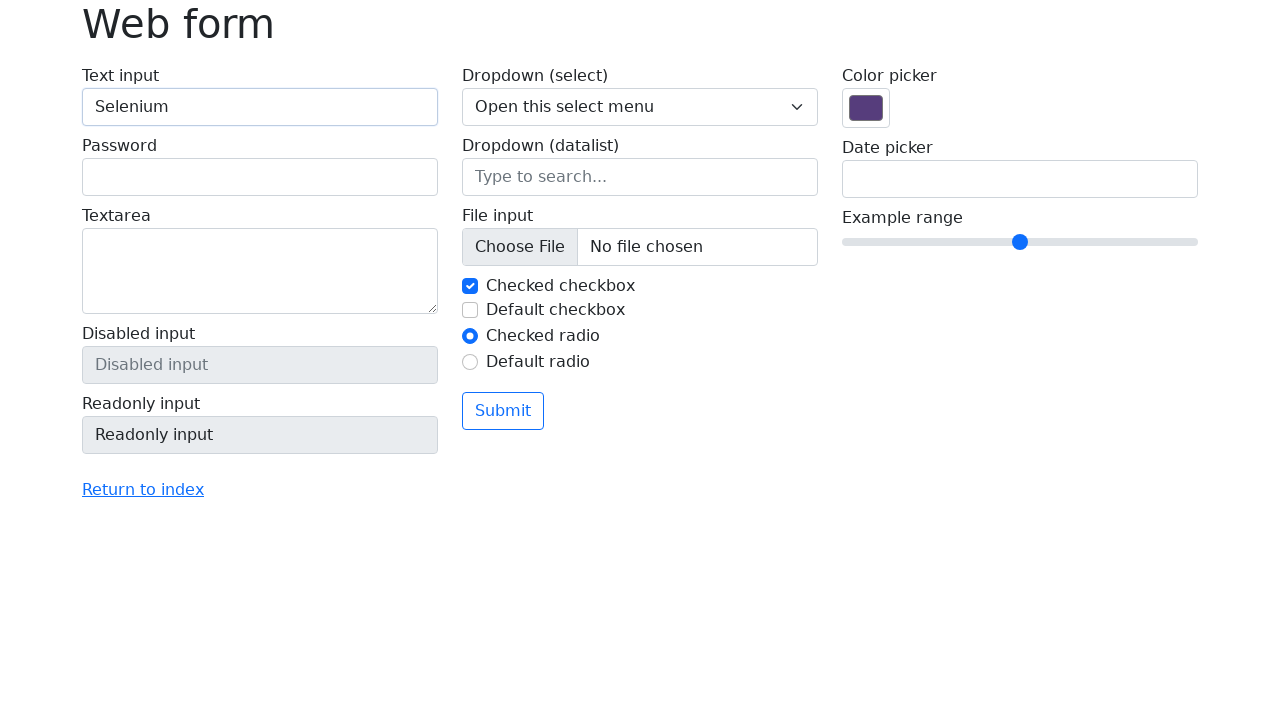

Clicked the submit button at (503, 411) on button
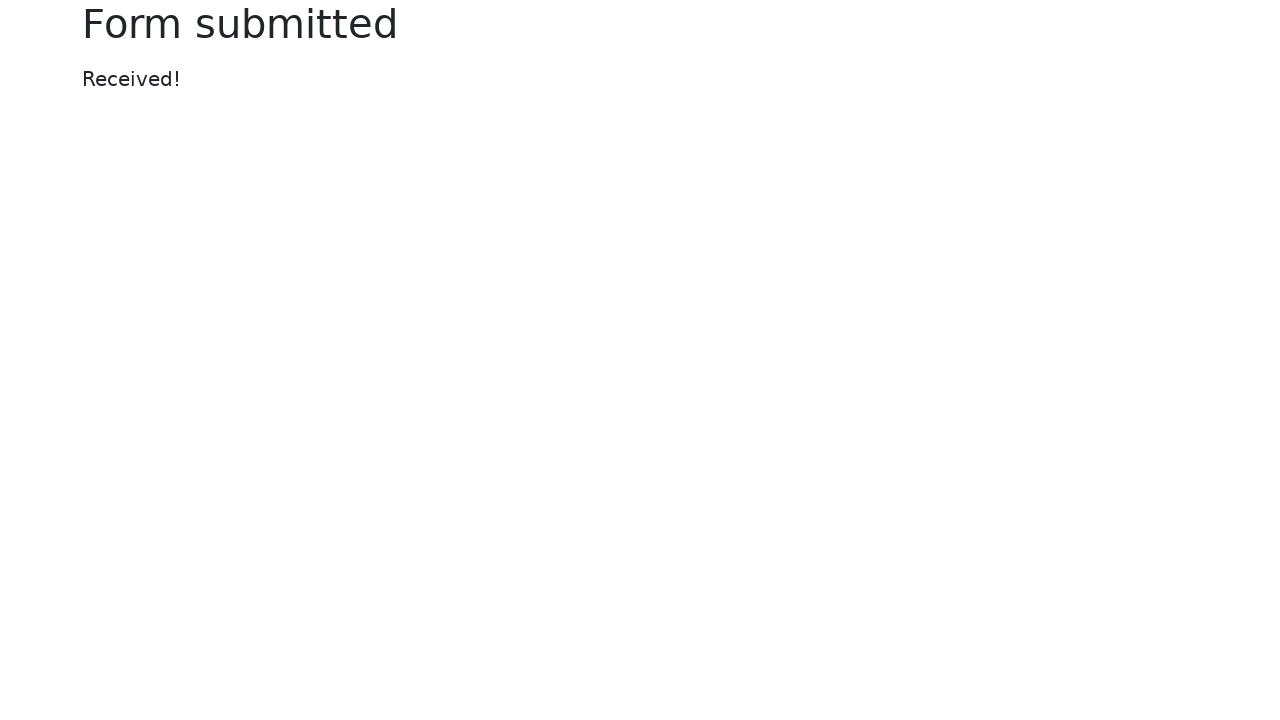

Success message element loaded after navigation
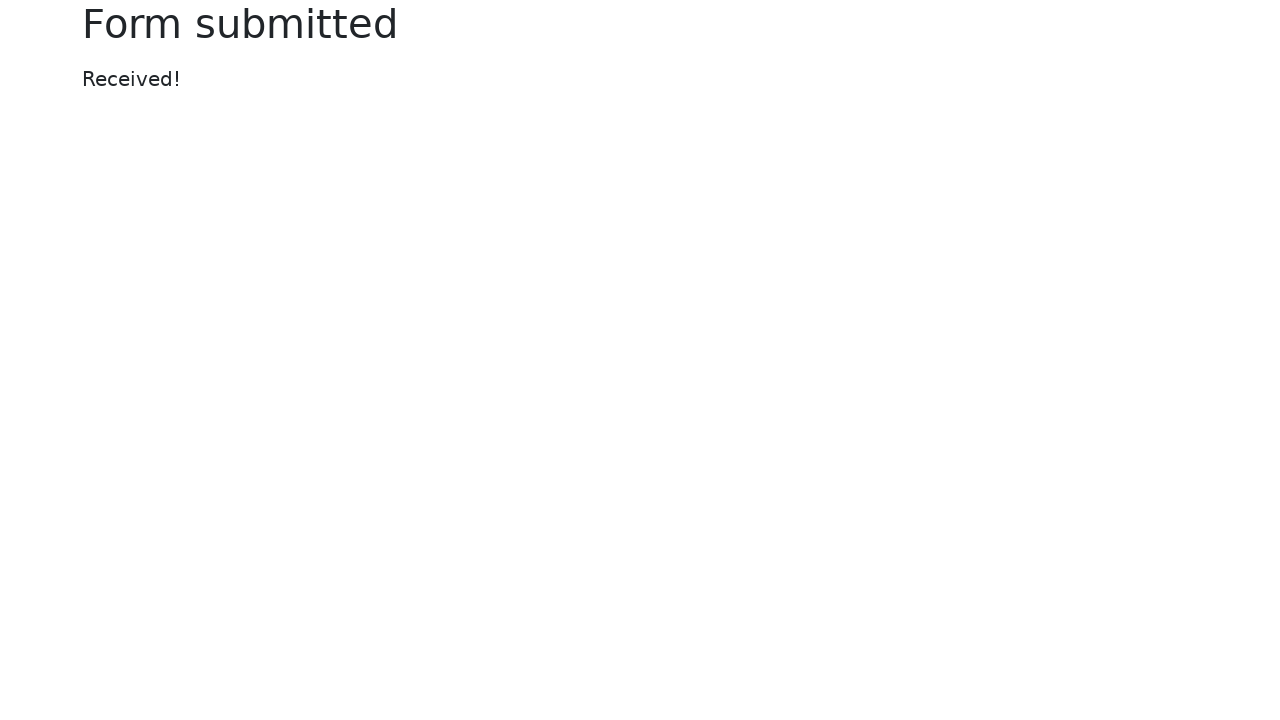

Verified success message displays 'Received!'
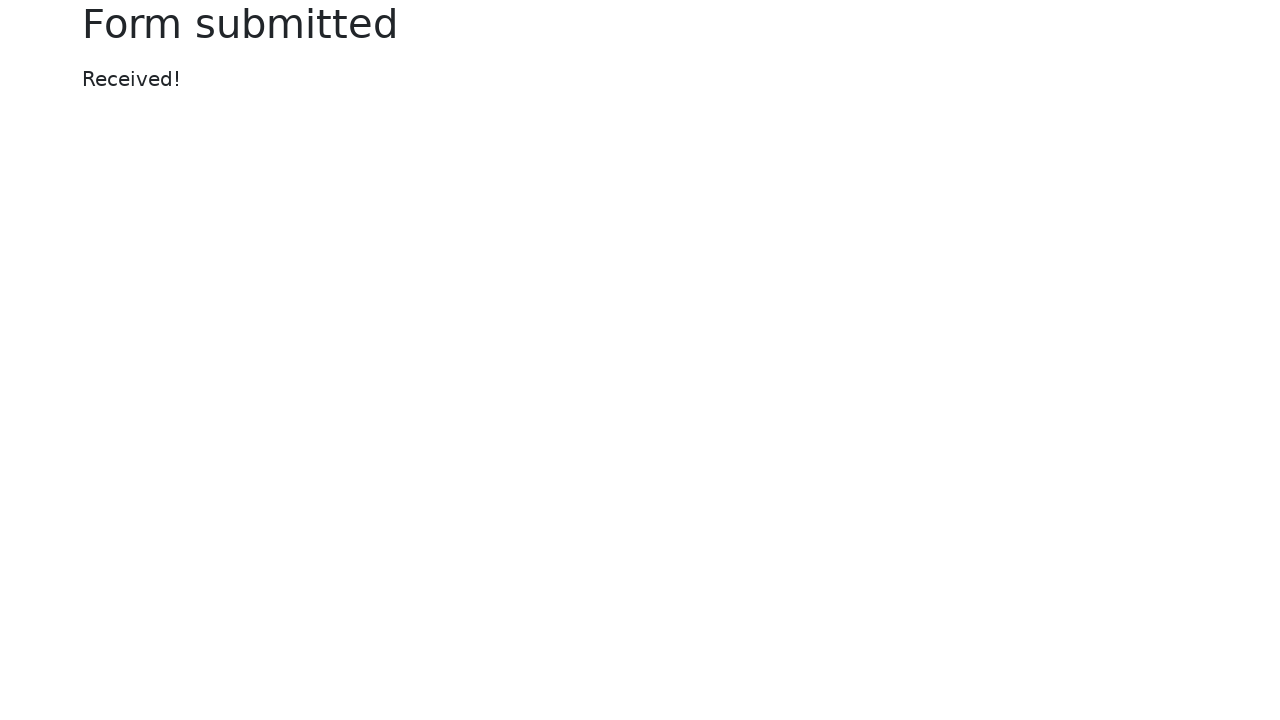

Verified target page title is 'Web form - target page'
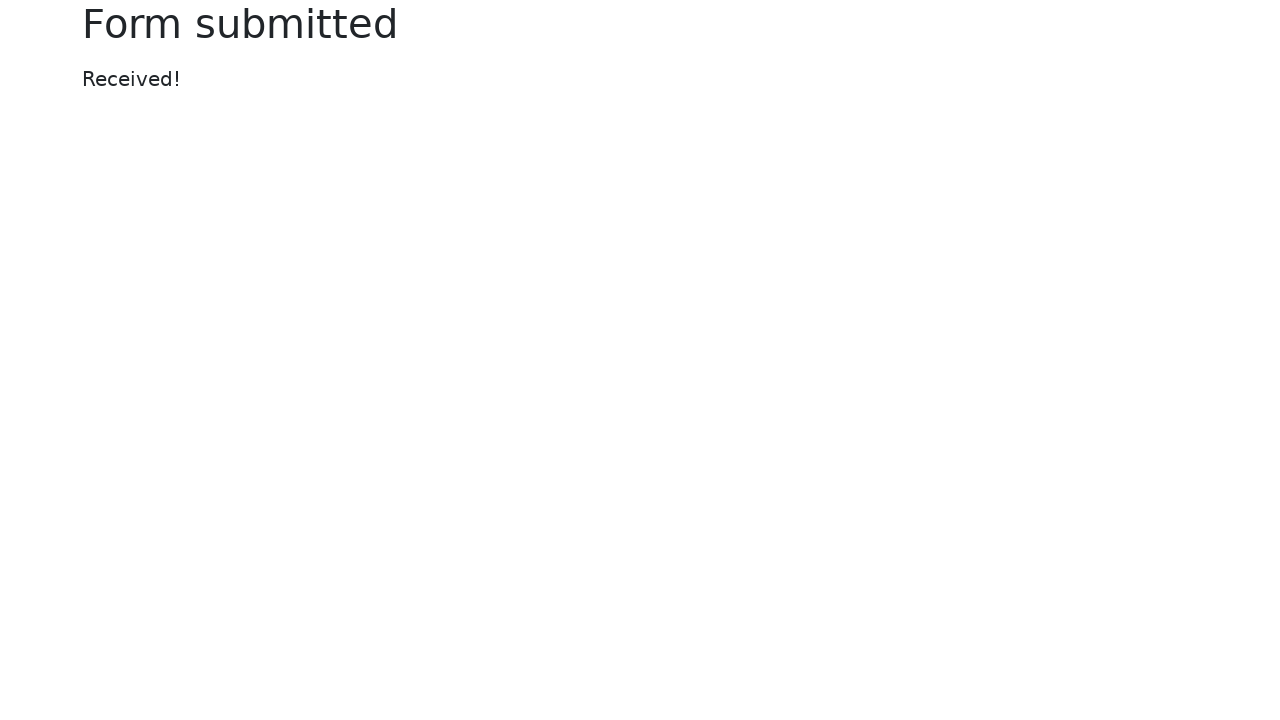

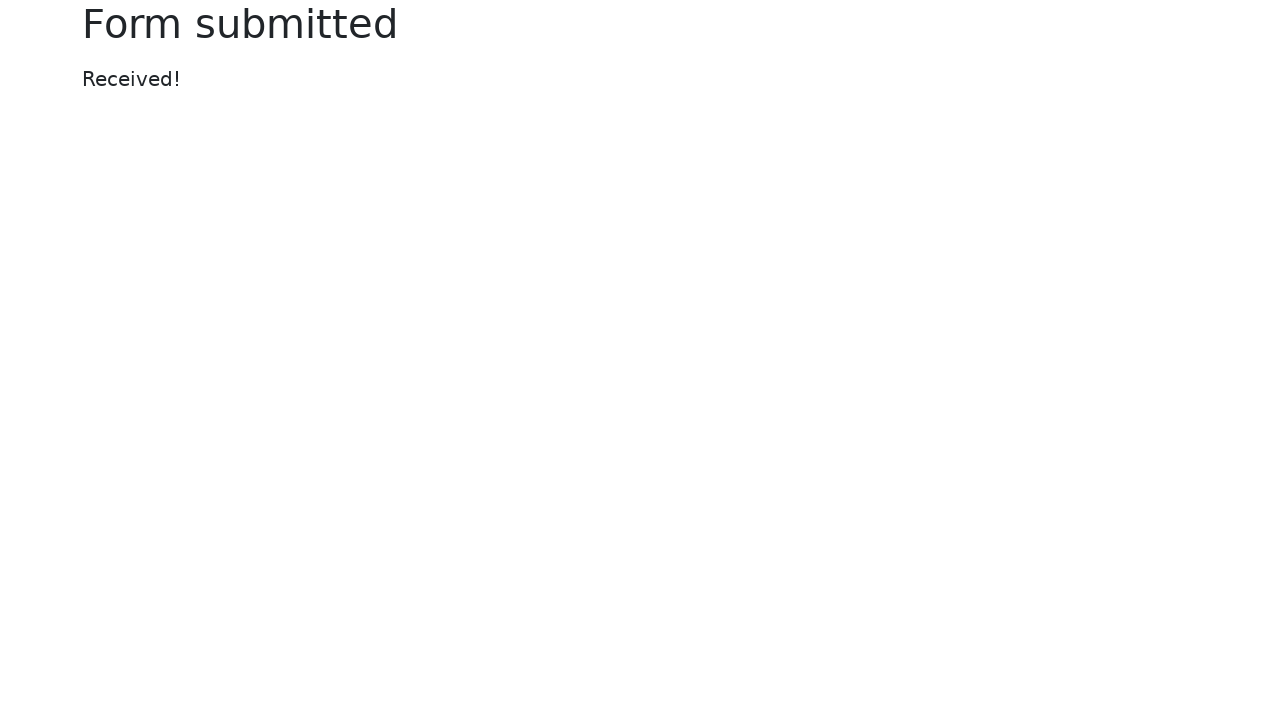